Navigates to the Internet Herokuapp demo site and clicks on the JavaScript Alerts link to test navigation

Starting URL: https://the-internet.herokuapp.com/

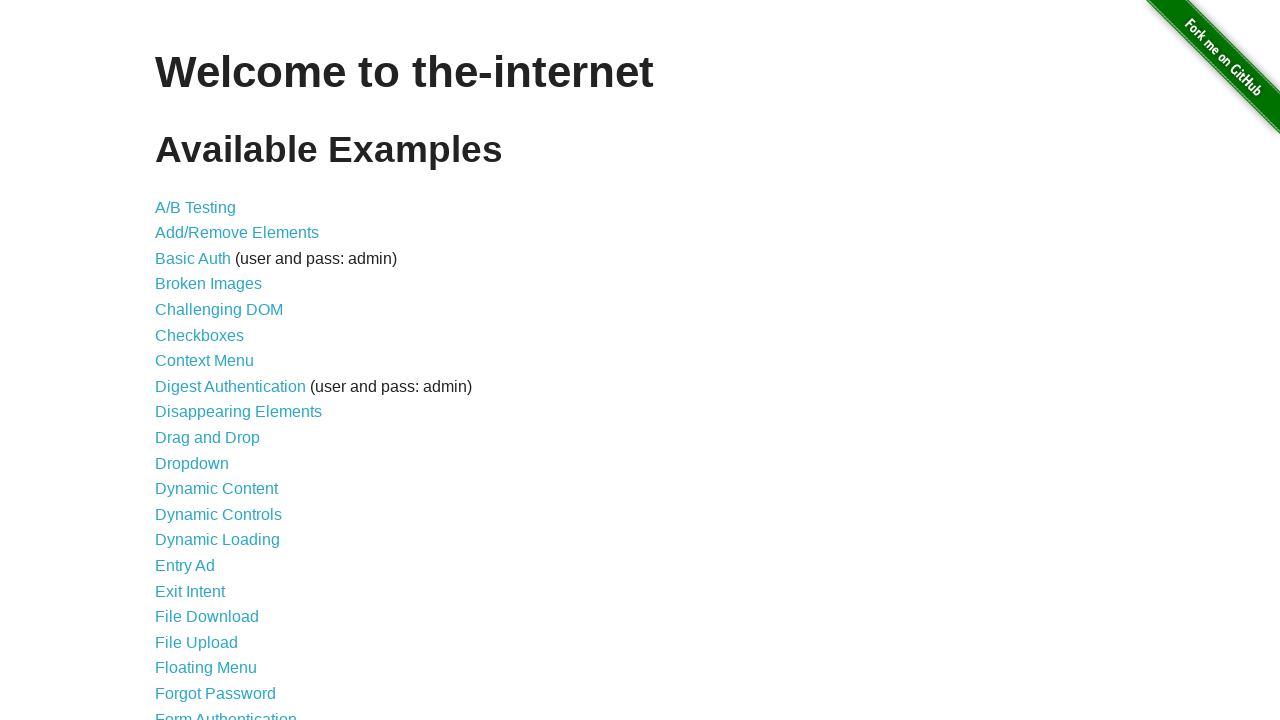

Clicked on JavaScript Alerts link at (214, 361) on text=JavaScript Alerts
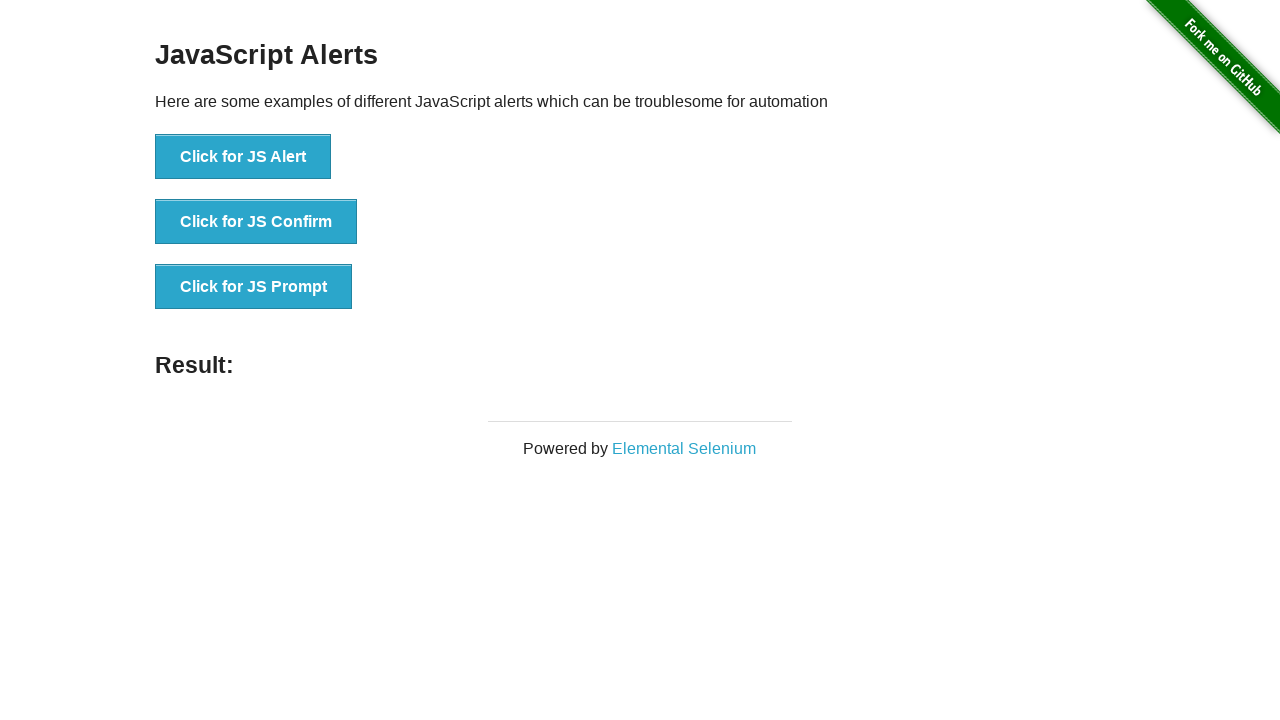

JavaScript Alerts page loaded successfully
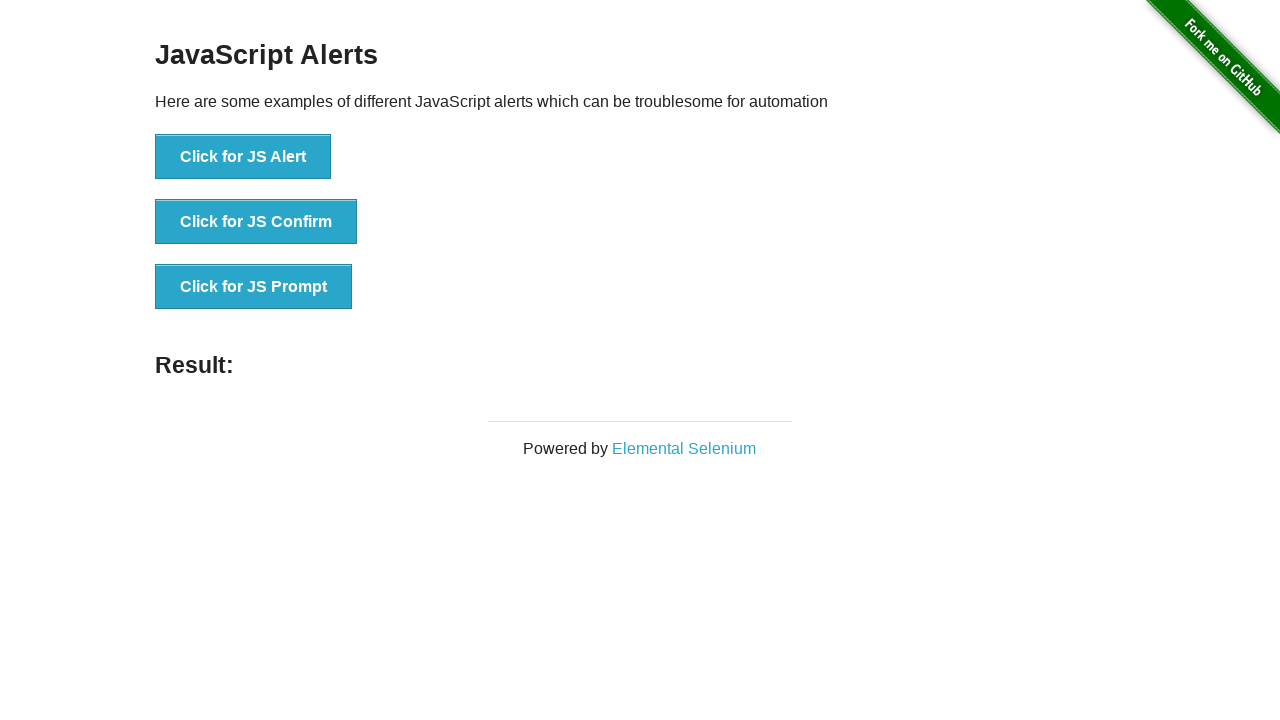

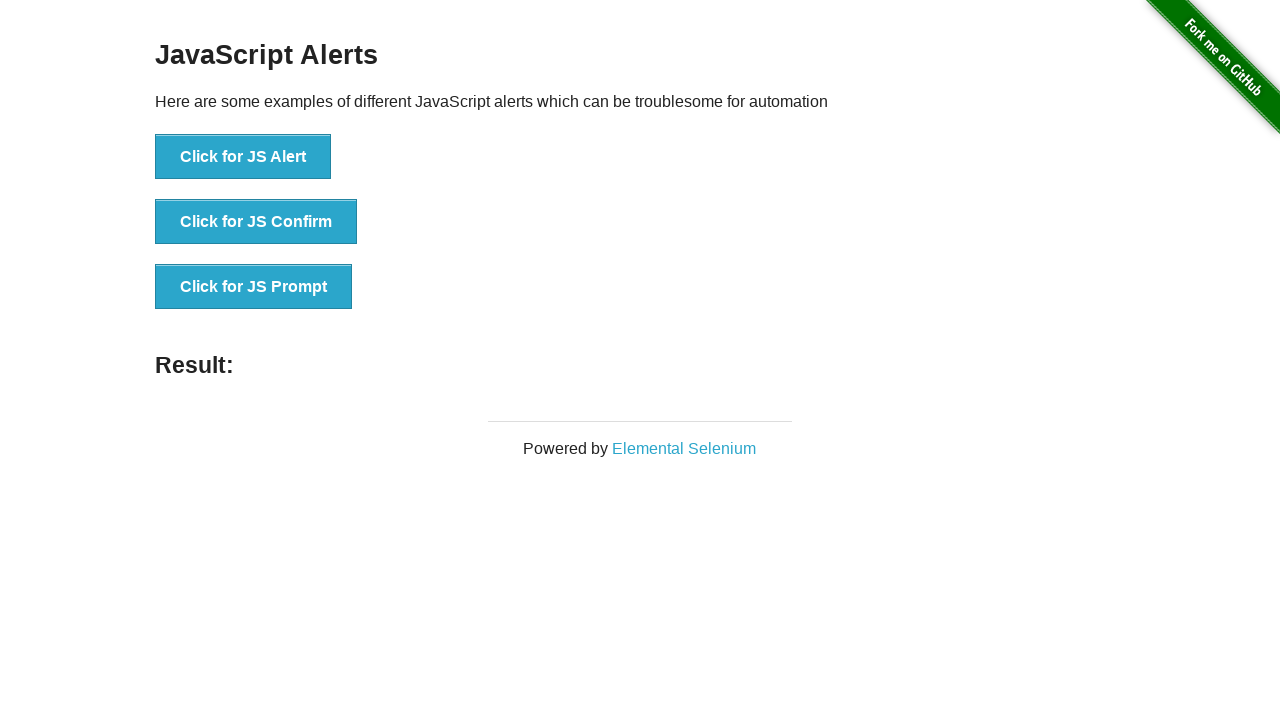